Tests window handling functionality by clicking a button to open a new window, switching between windows, and then closing them

Starting URL: http://demo.automationtesting.in/Windows.html

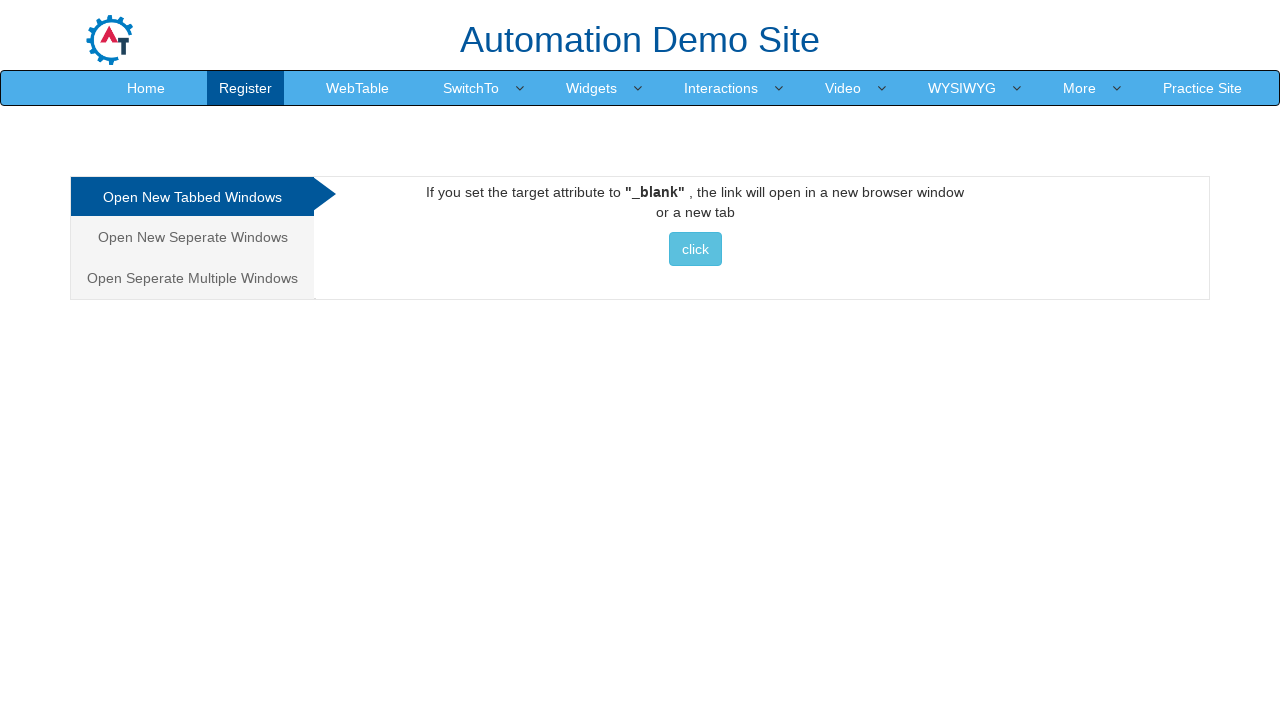

Clicked button to open new window at (695, 249) on xpath=//*[text()='    click   ']
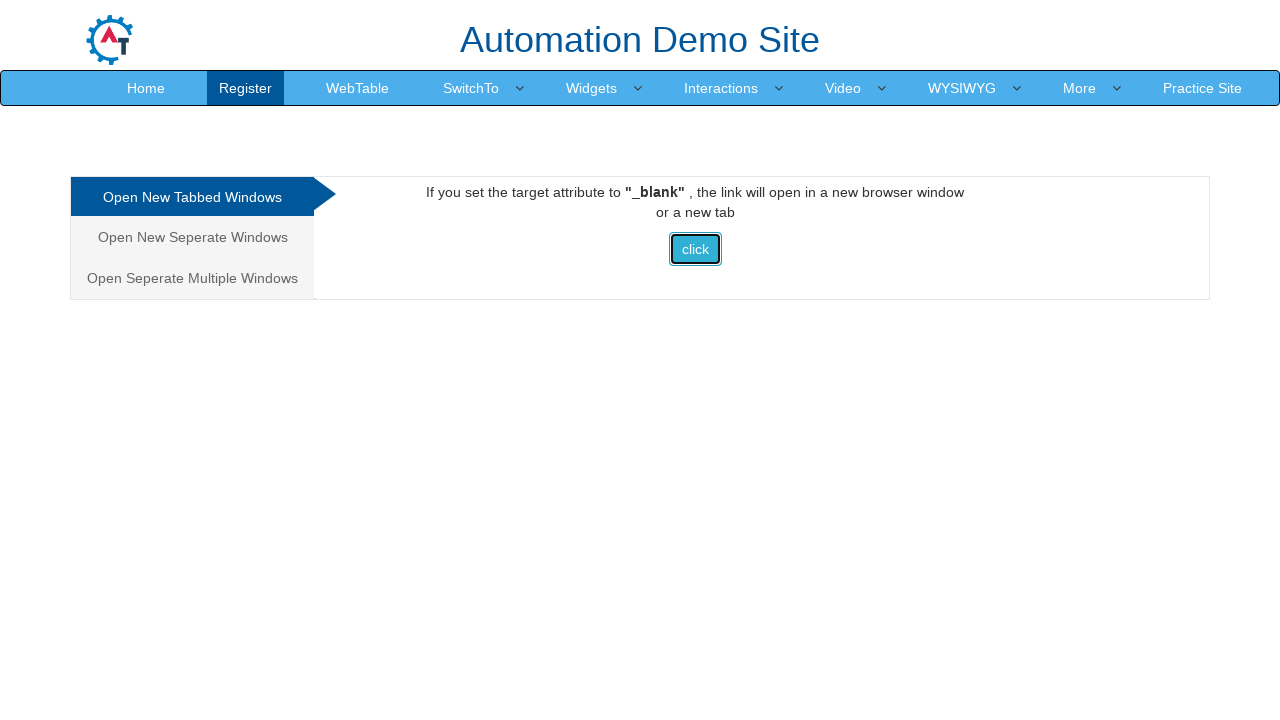

New page loaded and ready
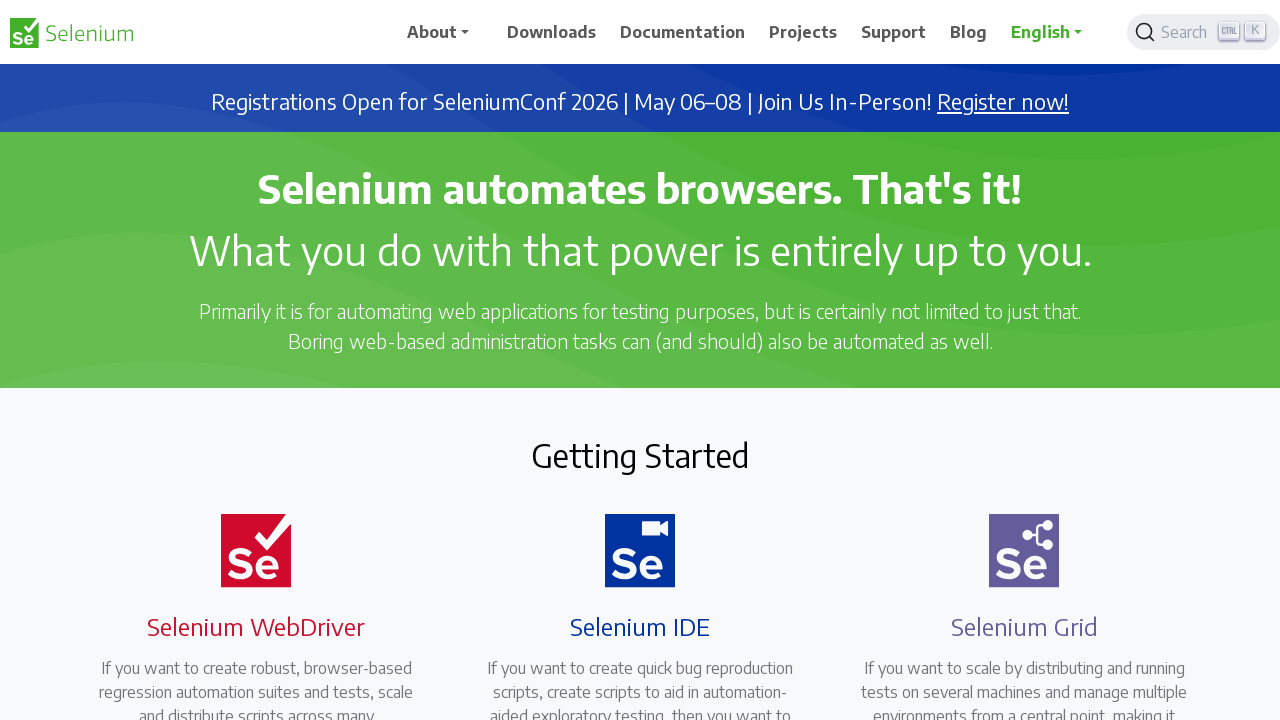

Closed the new window
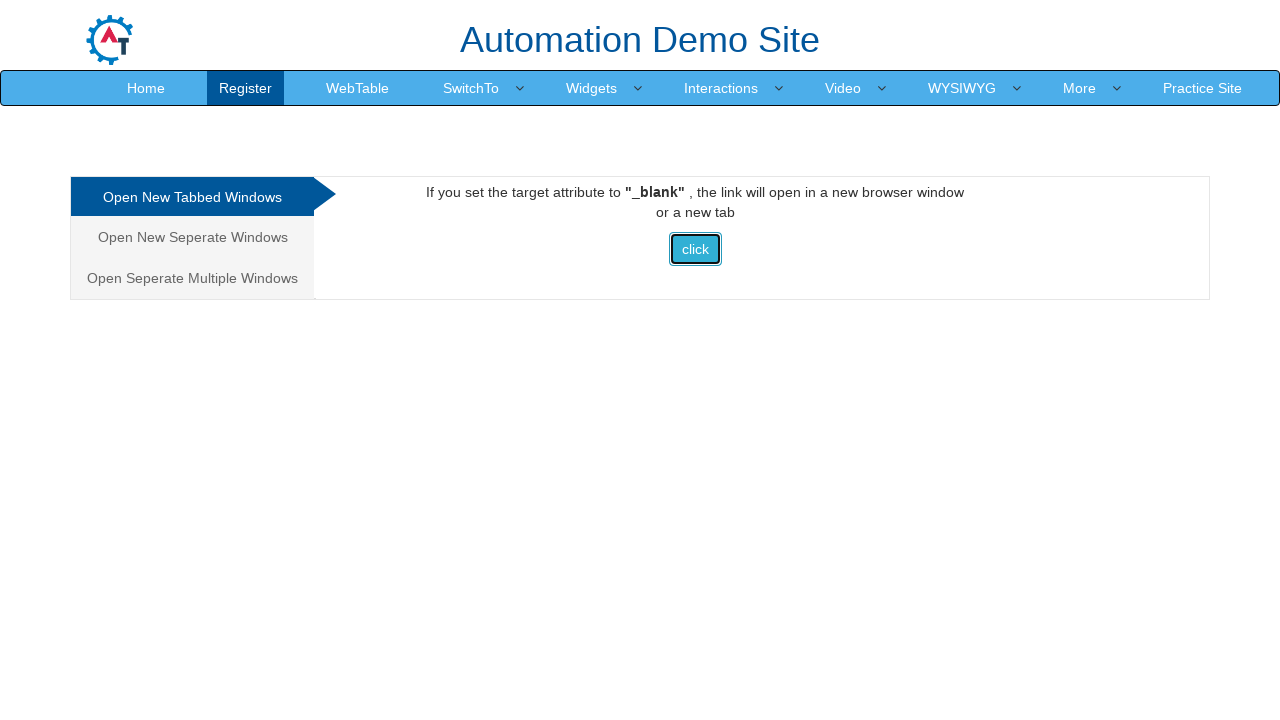

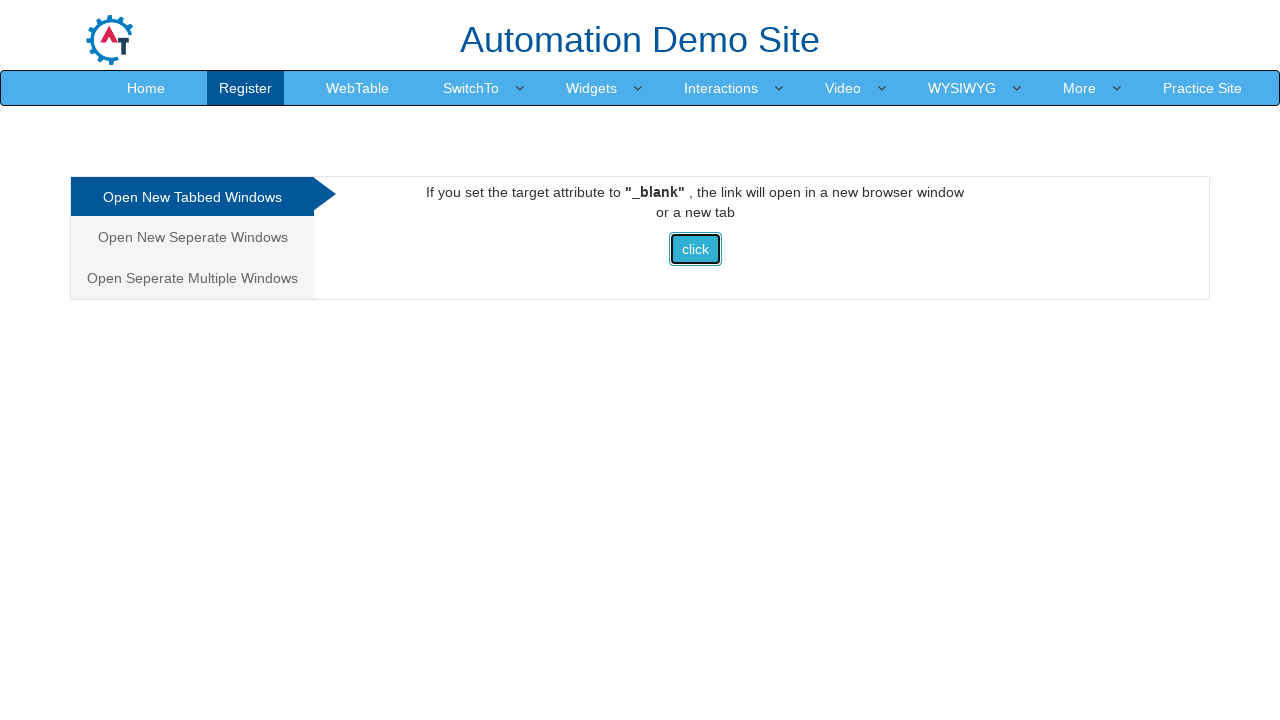